Navigates to the Korean weather service website, clicks through to view national weather data from yesterday, and verifies that temperature information is displayed

Starting URL: https://www.weather.go.kr

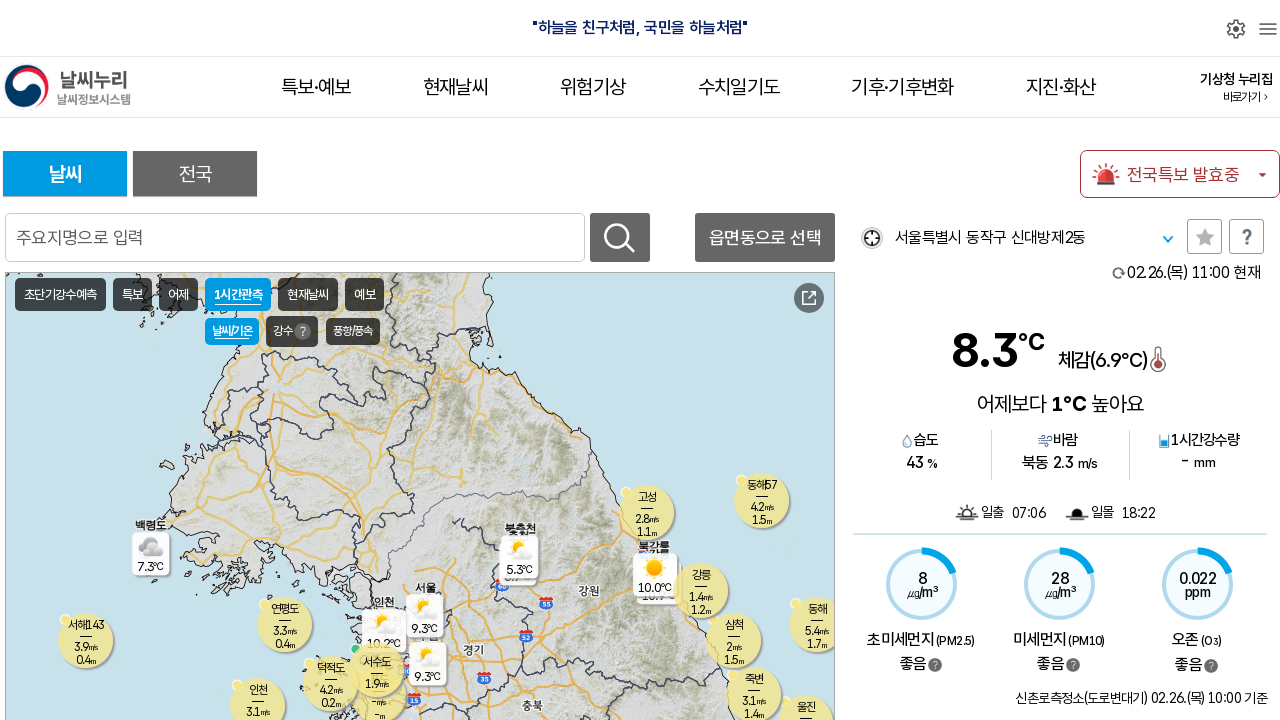

Navigated to Korean weather service website
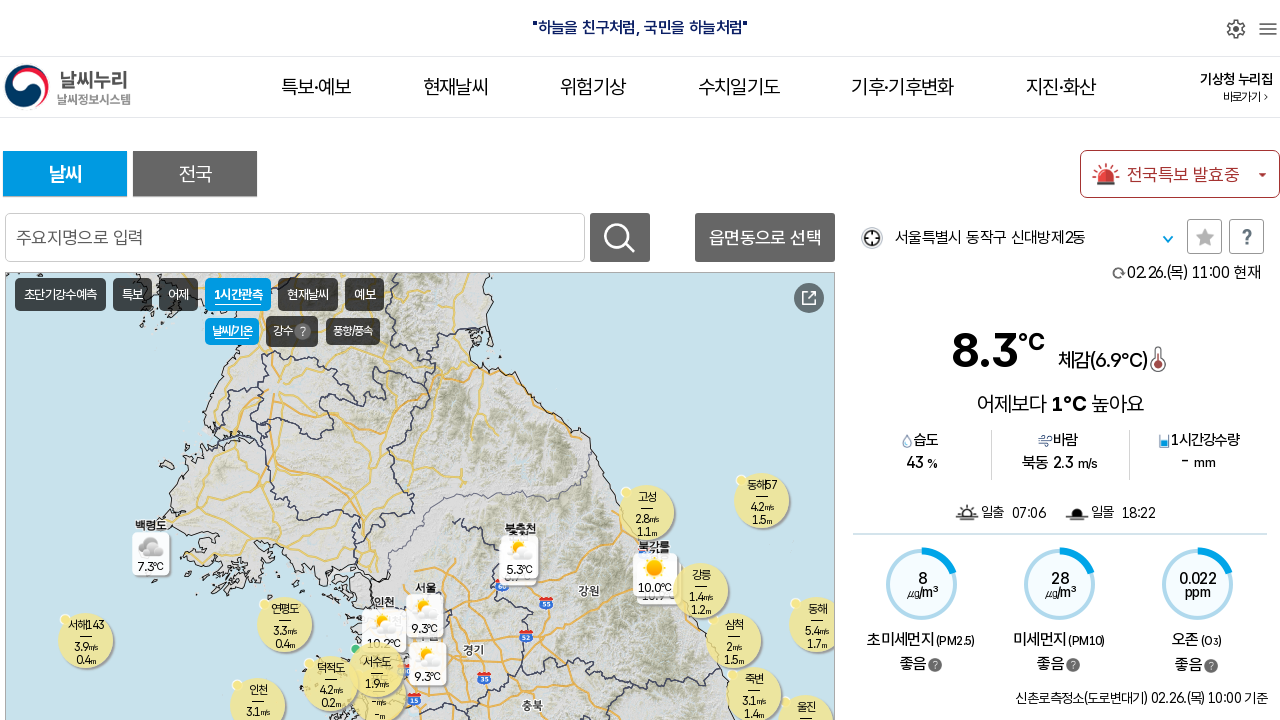

National weather section selector loaded
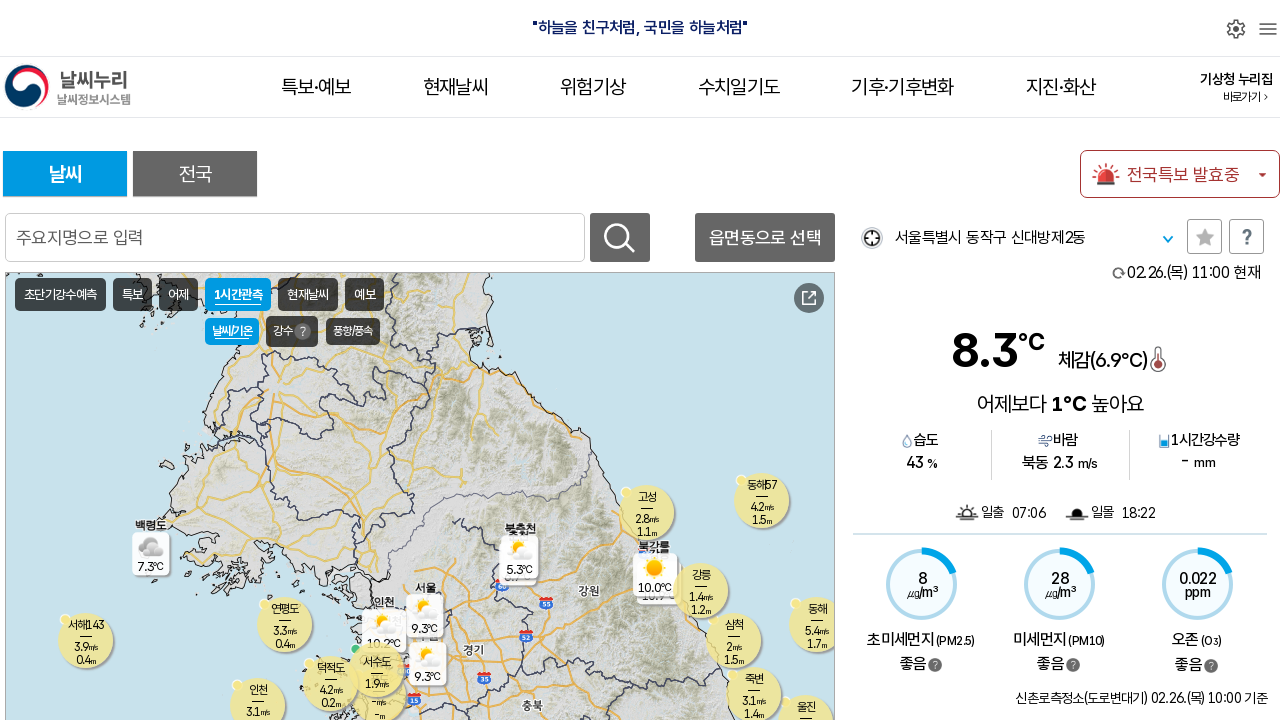

Clicked on national weather section at (195, 174) on xpath=//*[@id="content-body"]/div[4]/h2/a
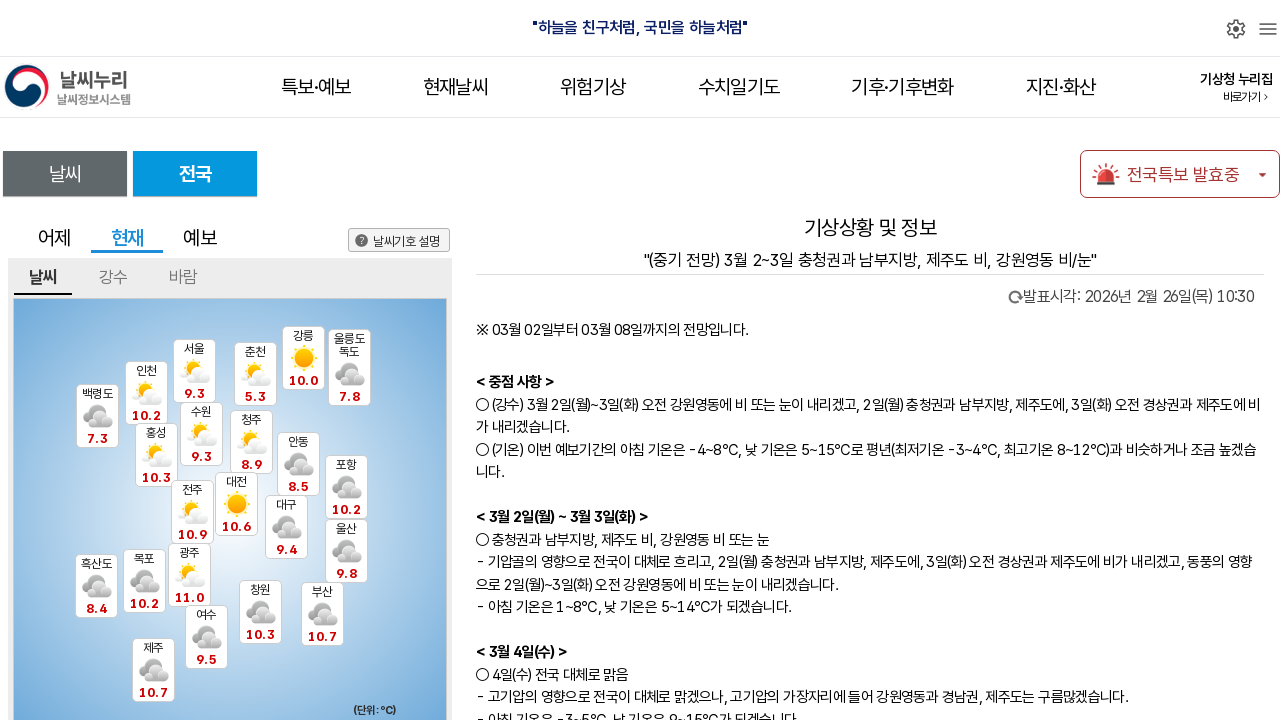

Yesterday's weather link selector loaded
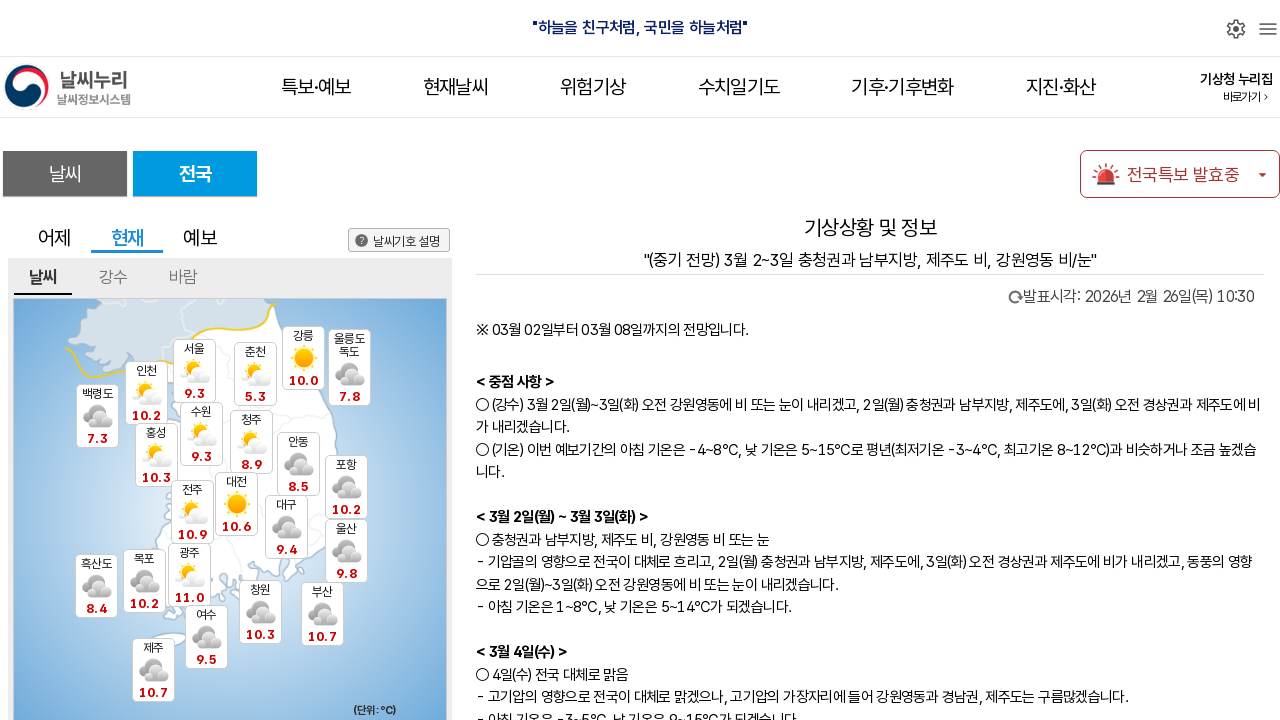

Clicked on yesterday's weather link at (54, 238) on xpath=//*[@id="content-body"]/div[4]/div/div/div[1]/ul/li[1]/a
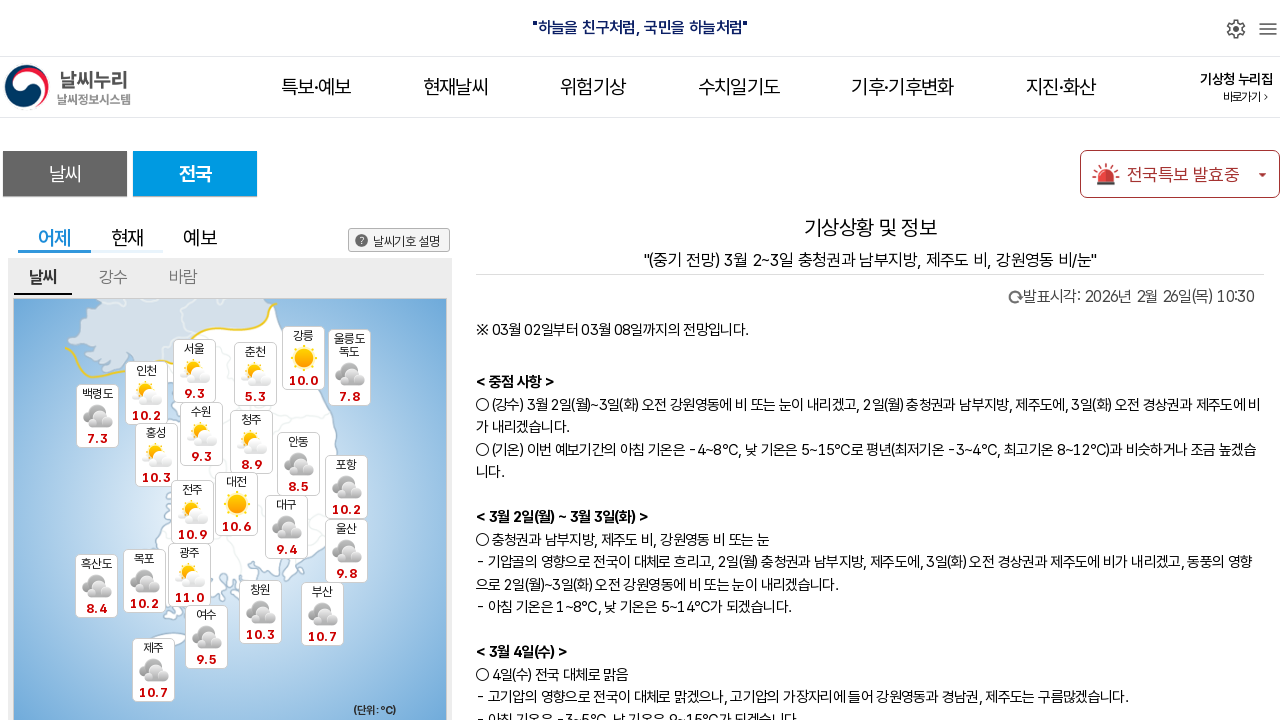

Weather information container loaded
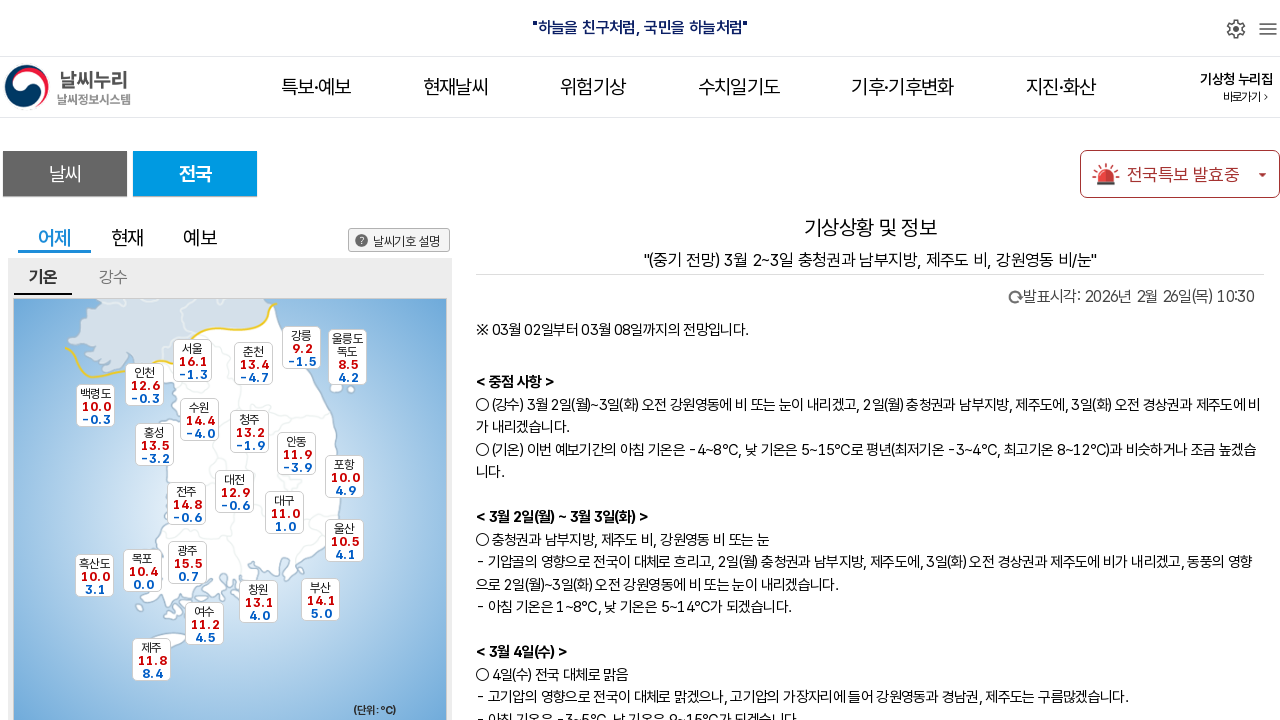

Temperature data structure verified
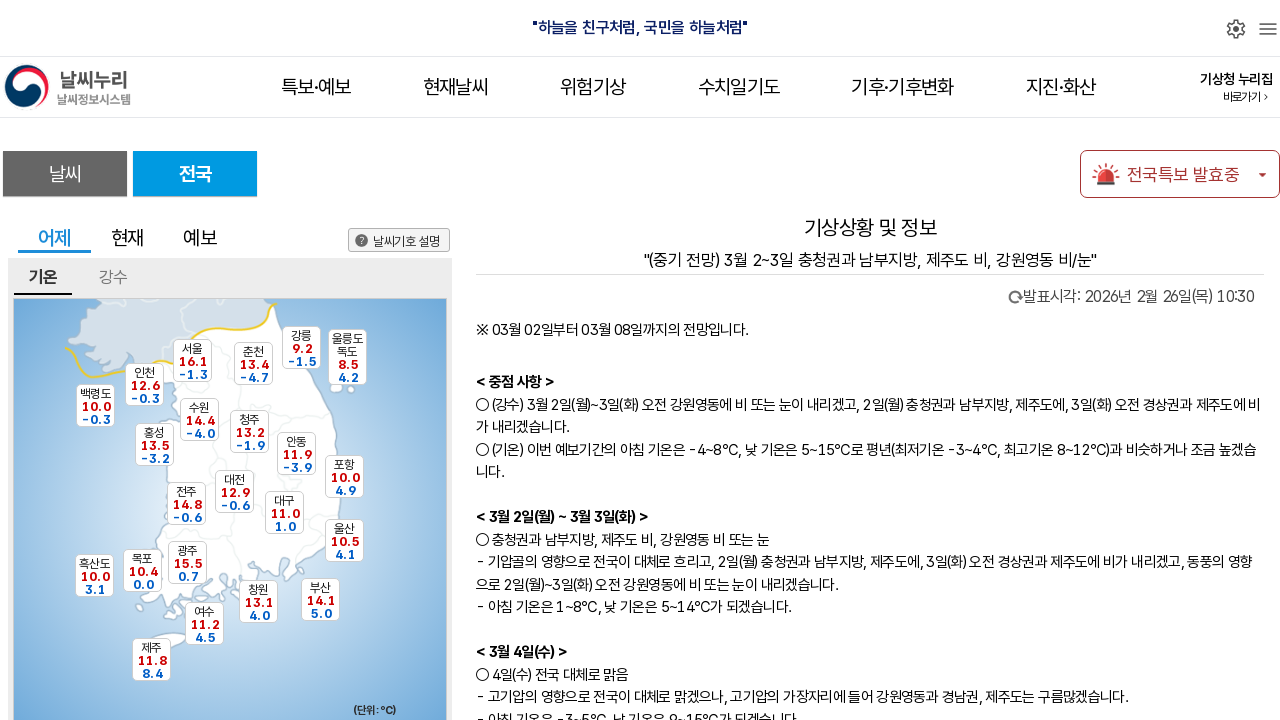

Maximum temperature (red) element found
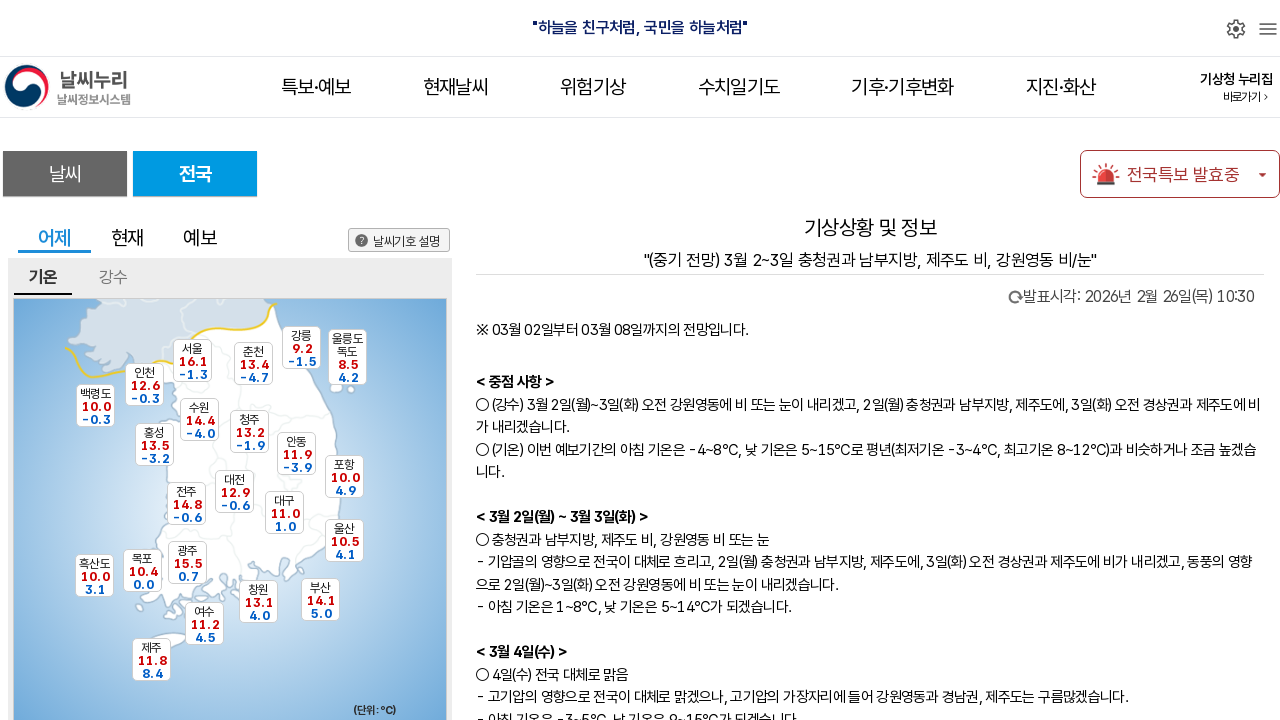

Minimum temperature (blue) element found
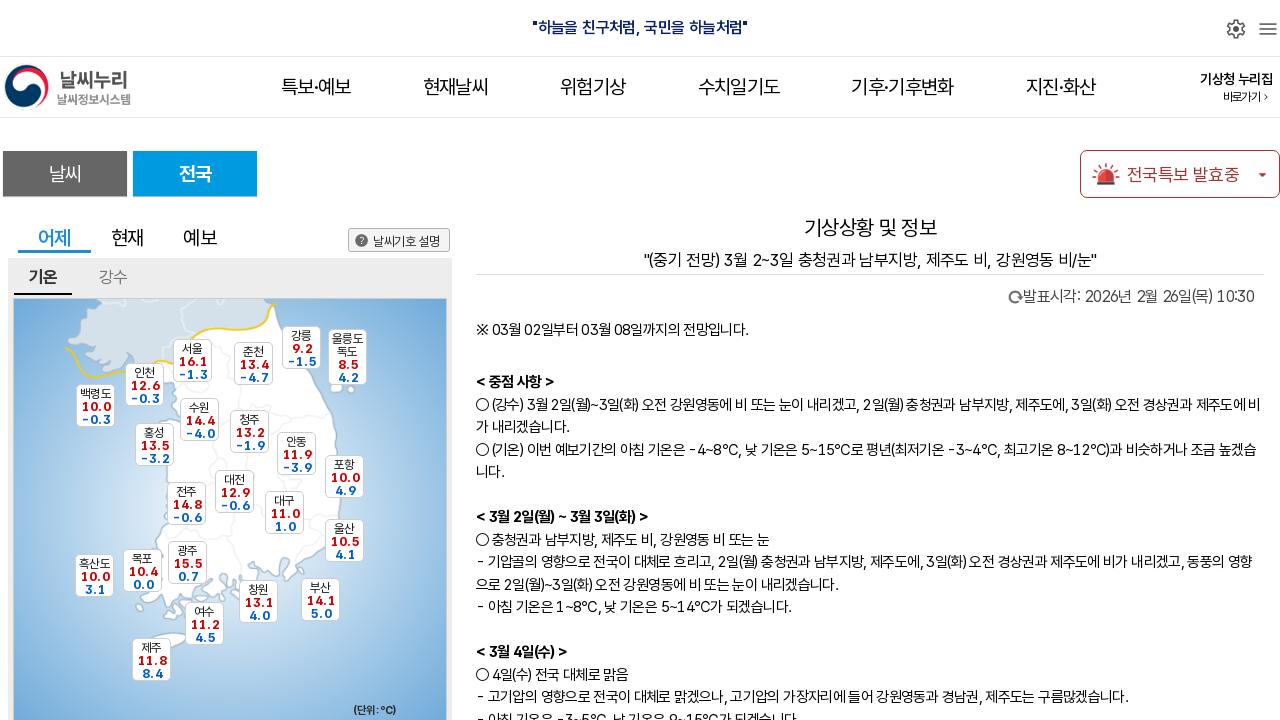

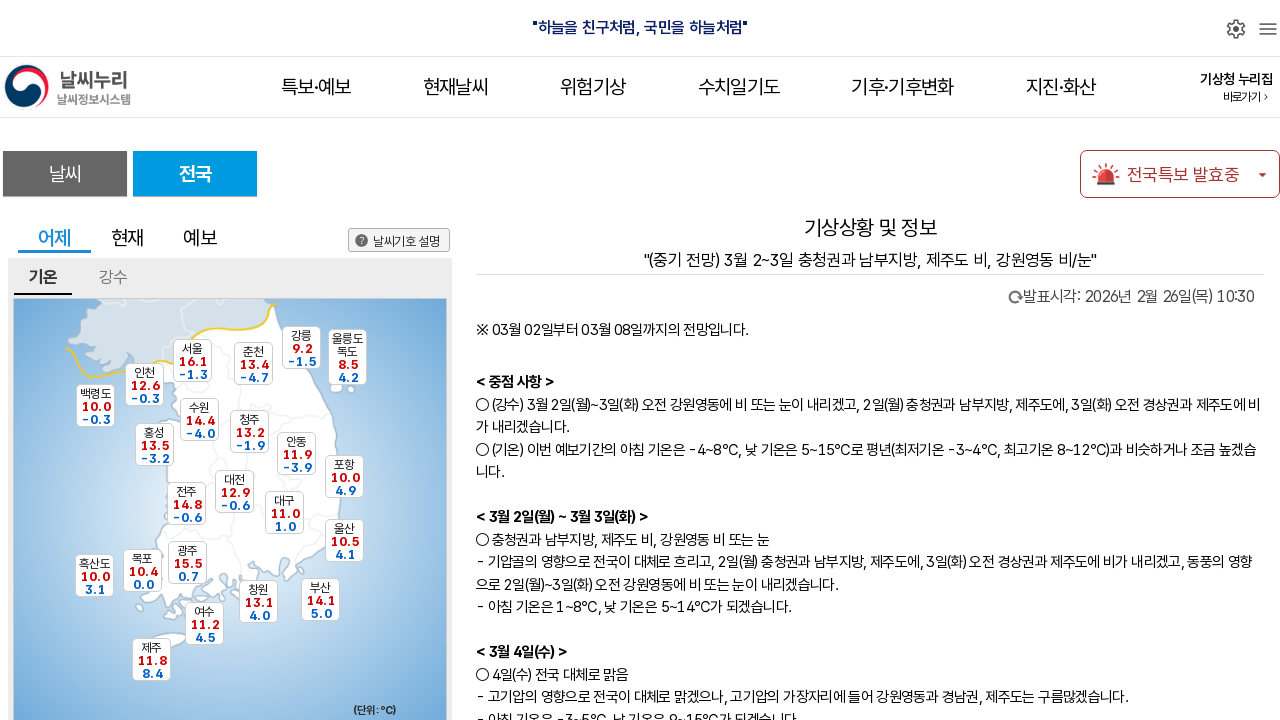